Tests the search functionality on python.org by entering "pycon" as a search query and verifying that search results are returned.

Starting URL: http://www.python.org

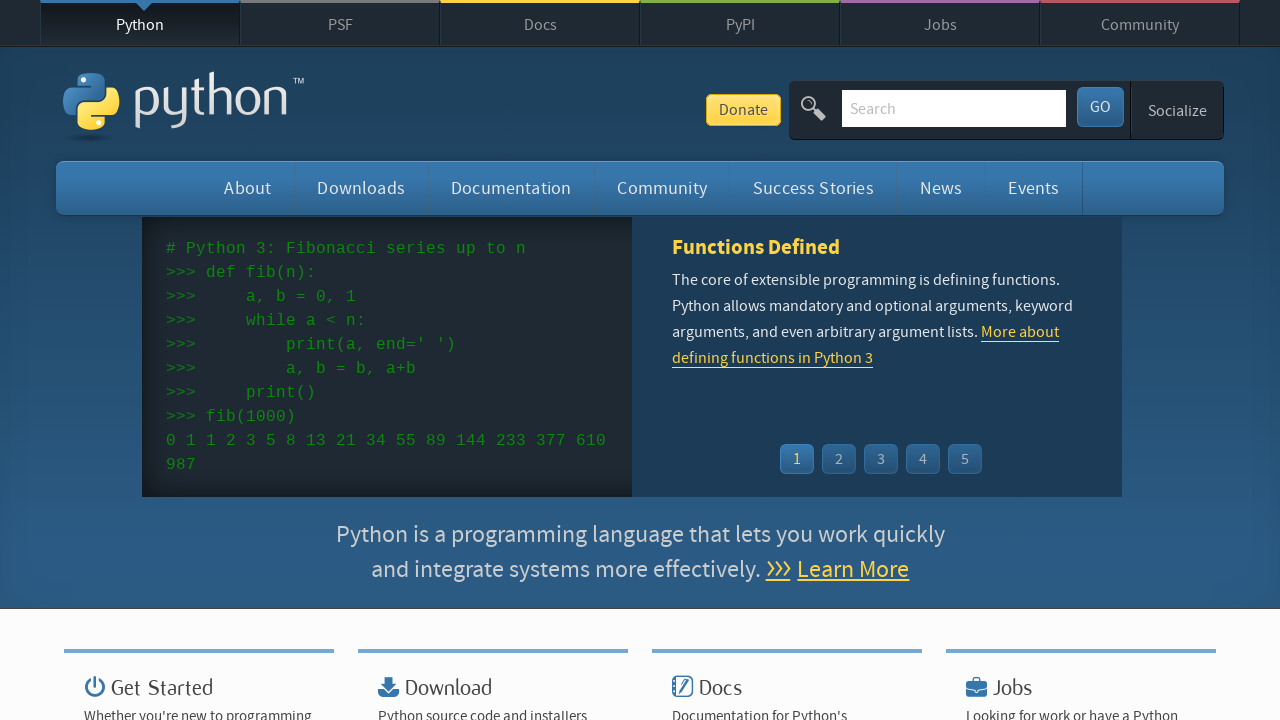

Verified that 'Python' is in the page title
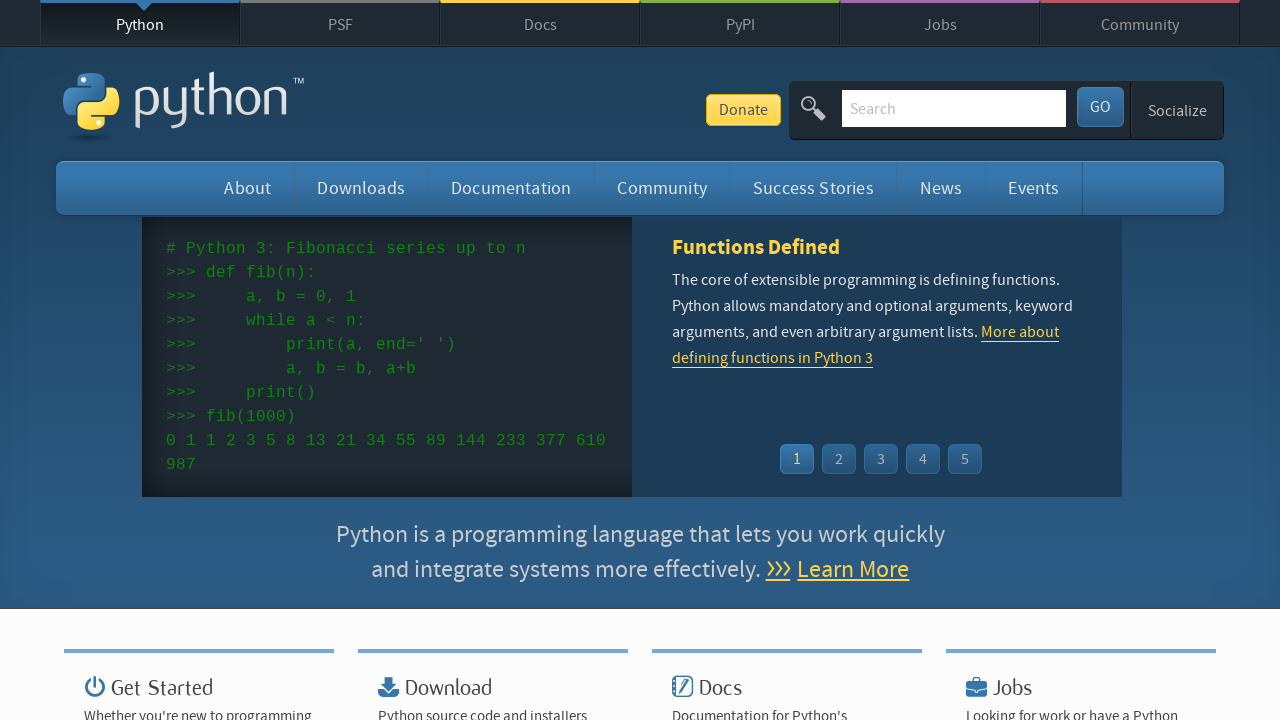

Filled search box with 'pycon' query on input[name='q']
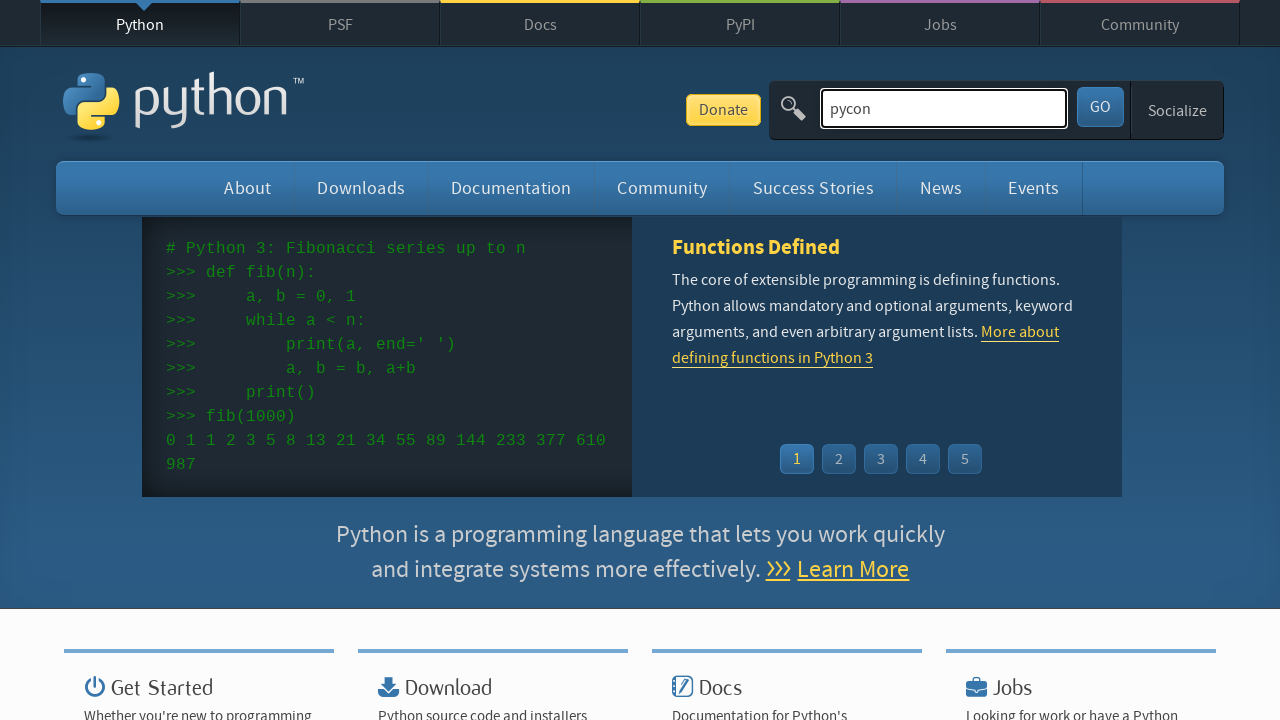

Pressed Enter to submit the search query on input[name='q']
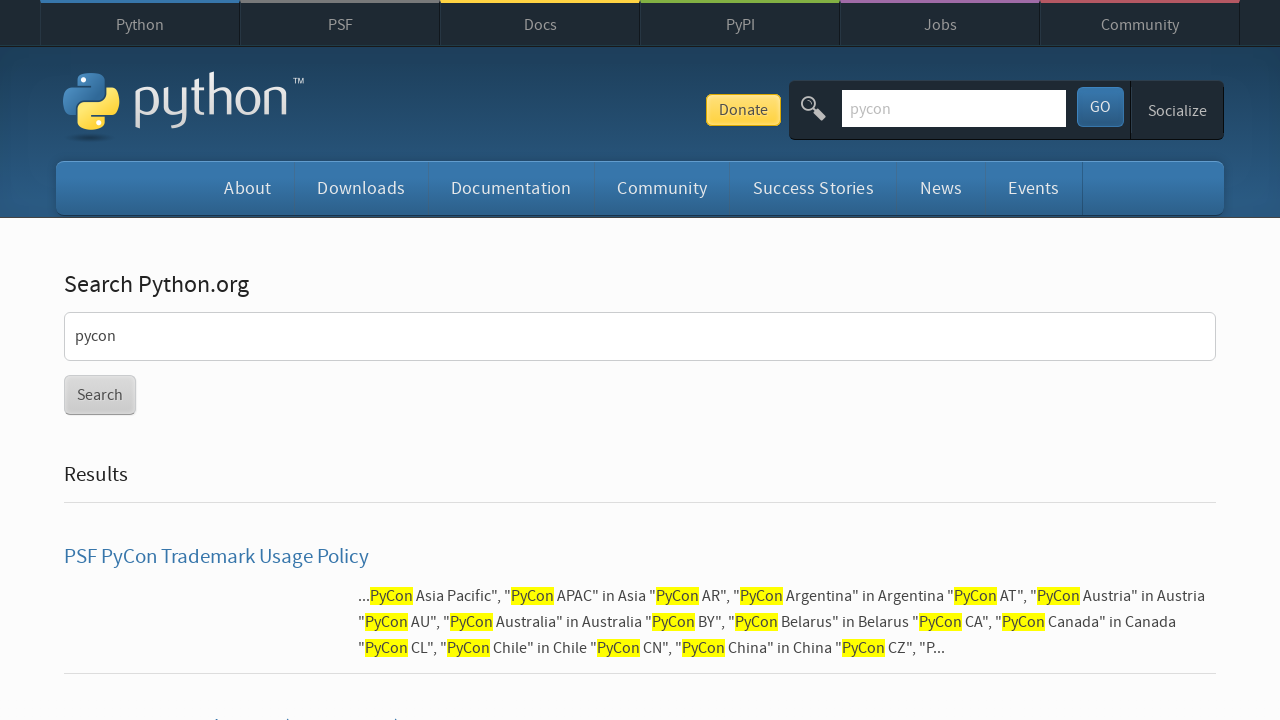

Waited for page to reach network idle state
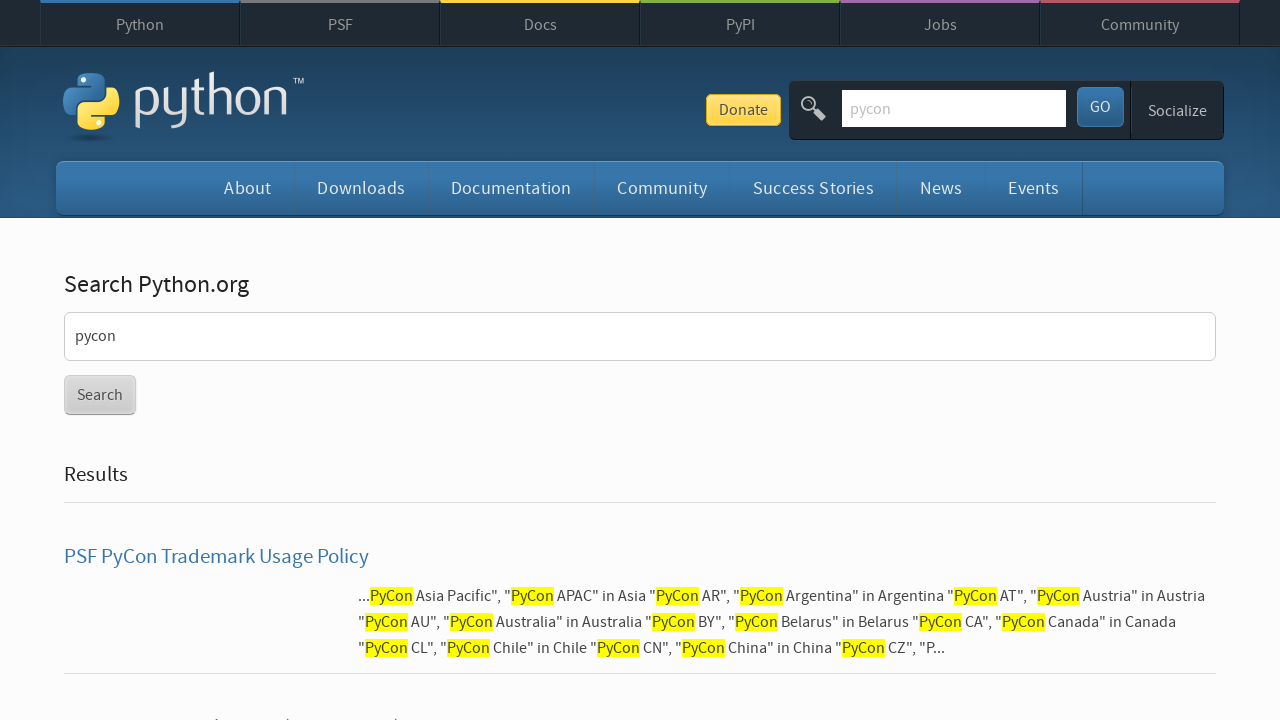

Verified that search results were returned (no 'No results found' message)
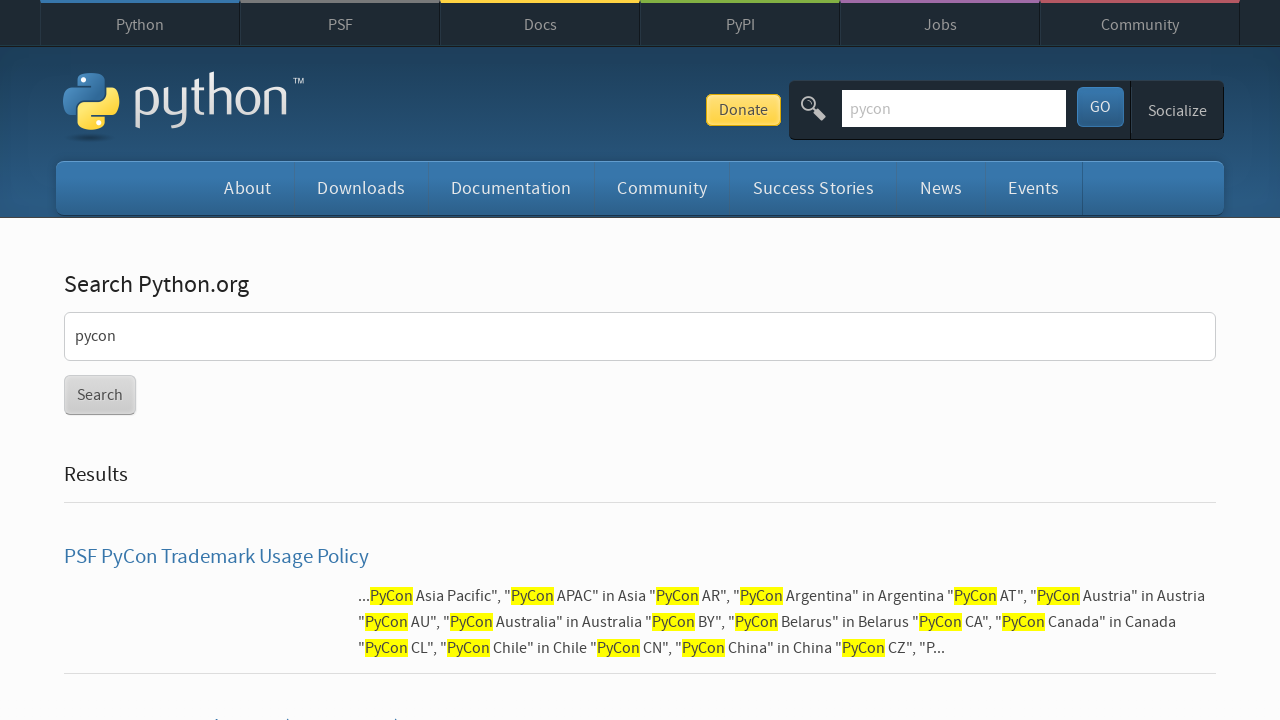

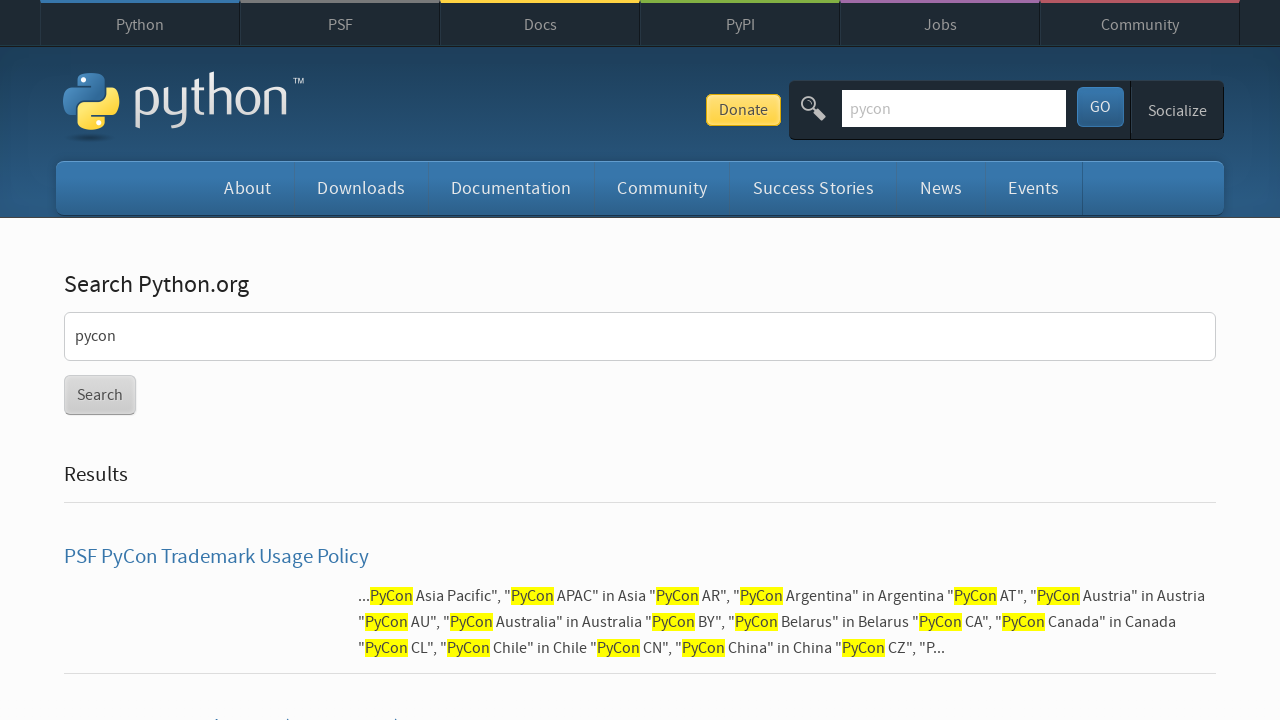